Tests the add-to-cart functionality on an e-commerce demo site by adding an iPhone 12 product to the cart and verifying it appears in the cart pane.

Starting URL: https://bstackdemo.com/

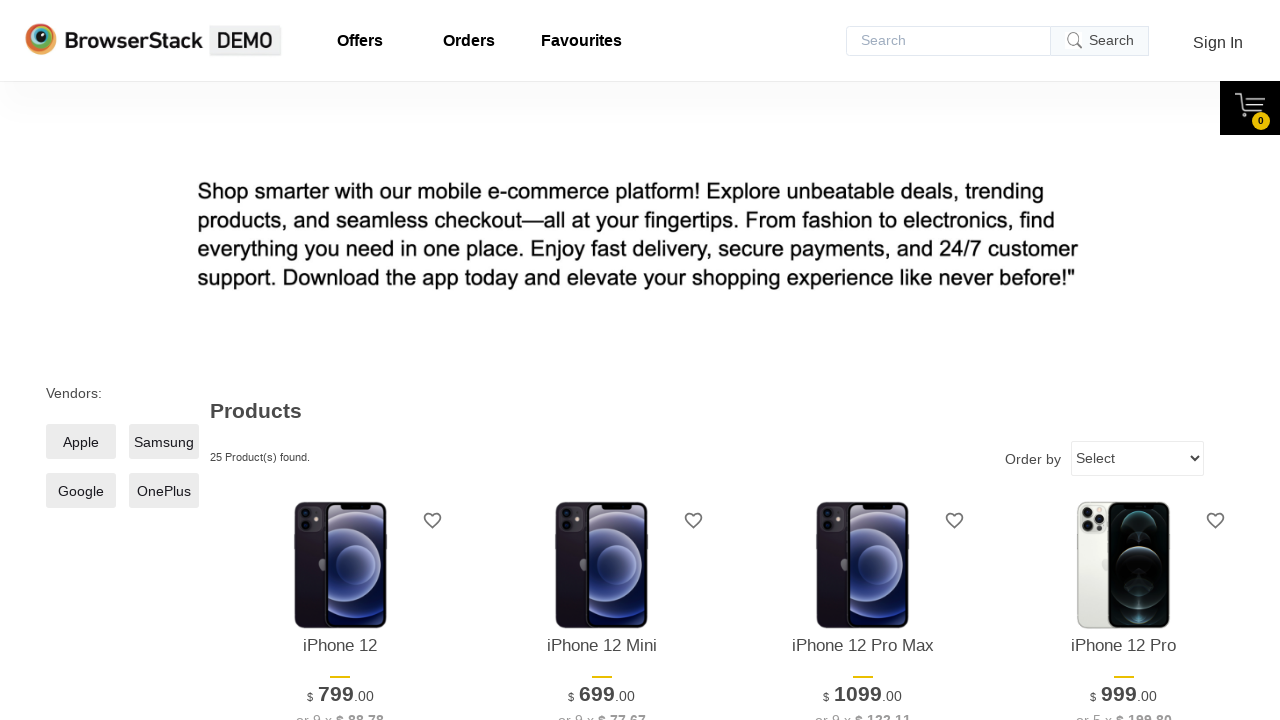

Page loaded and title contains 'StackDemo'
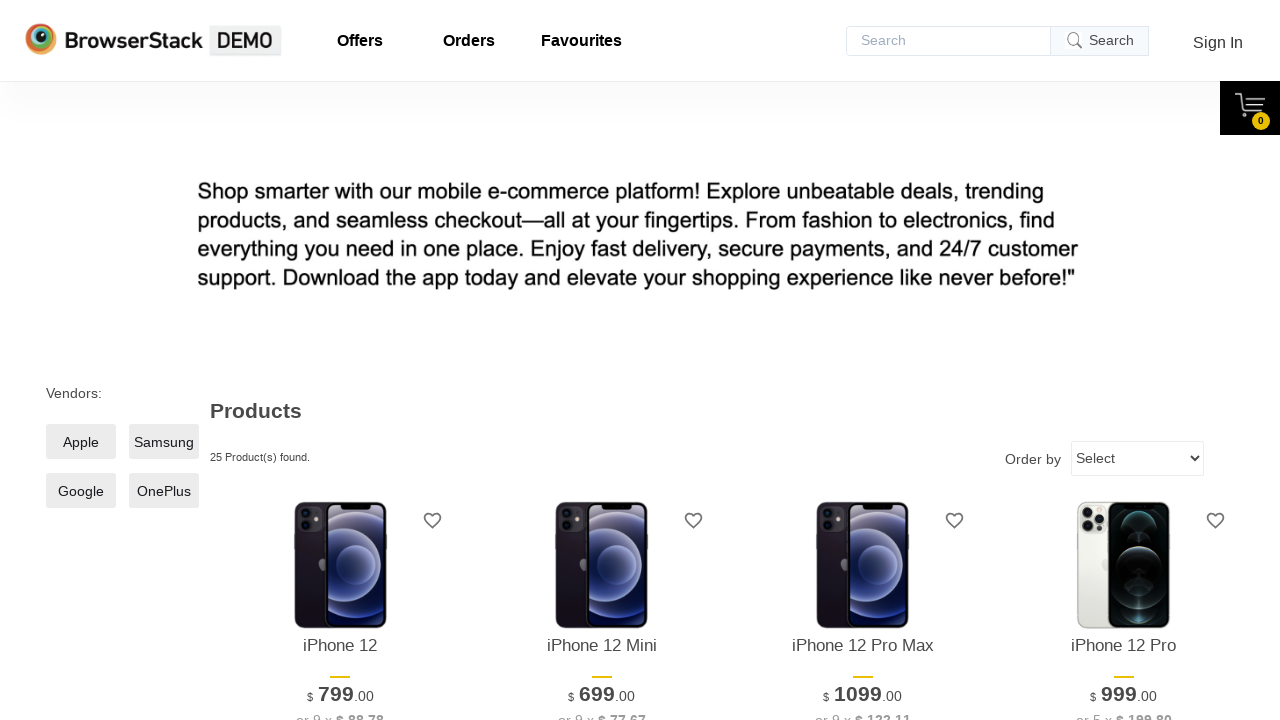

Retrieved product name from page: iPhone 12
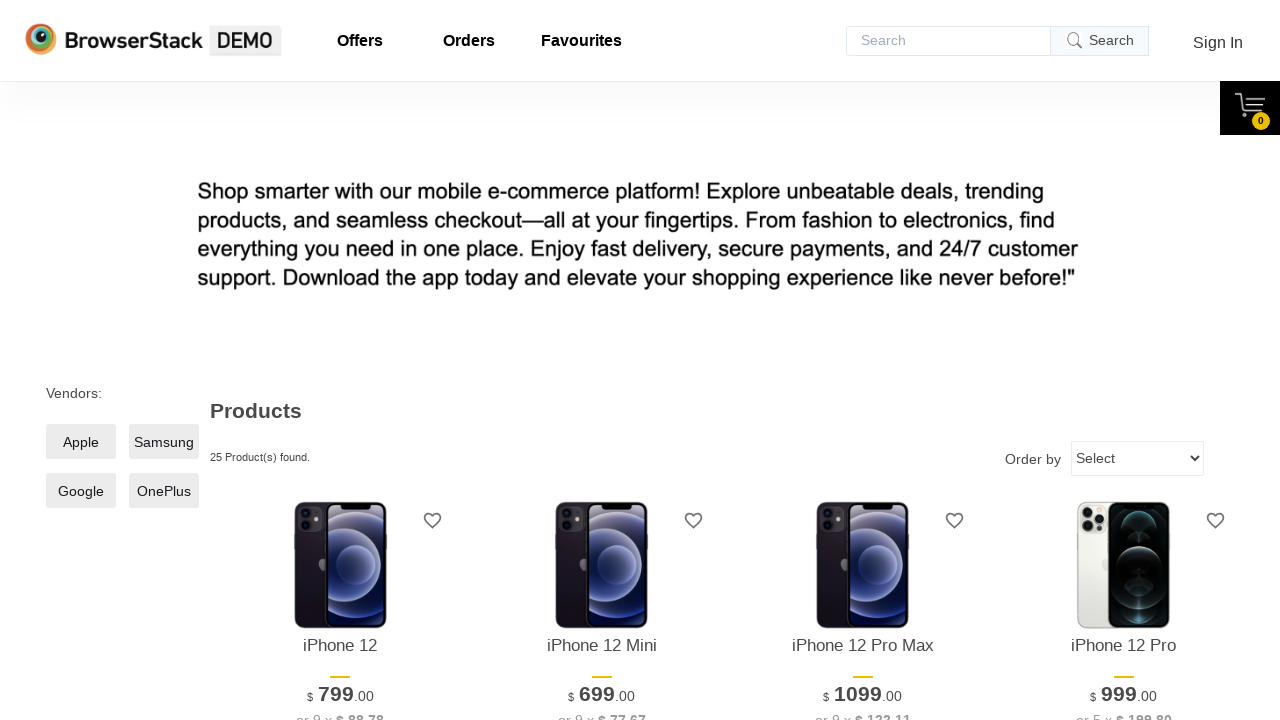

Clicked 'Add to cart' button for iPhone 12 product at (340, 361) on xpath=//*[@id="1"]/div[4]
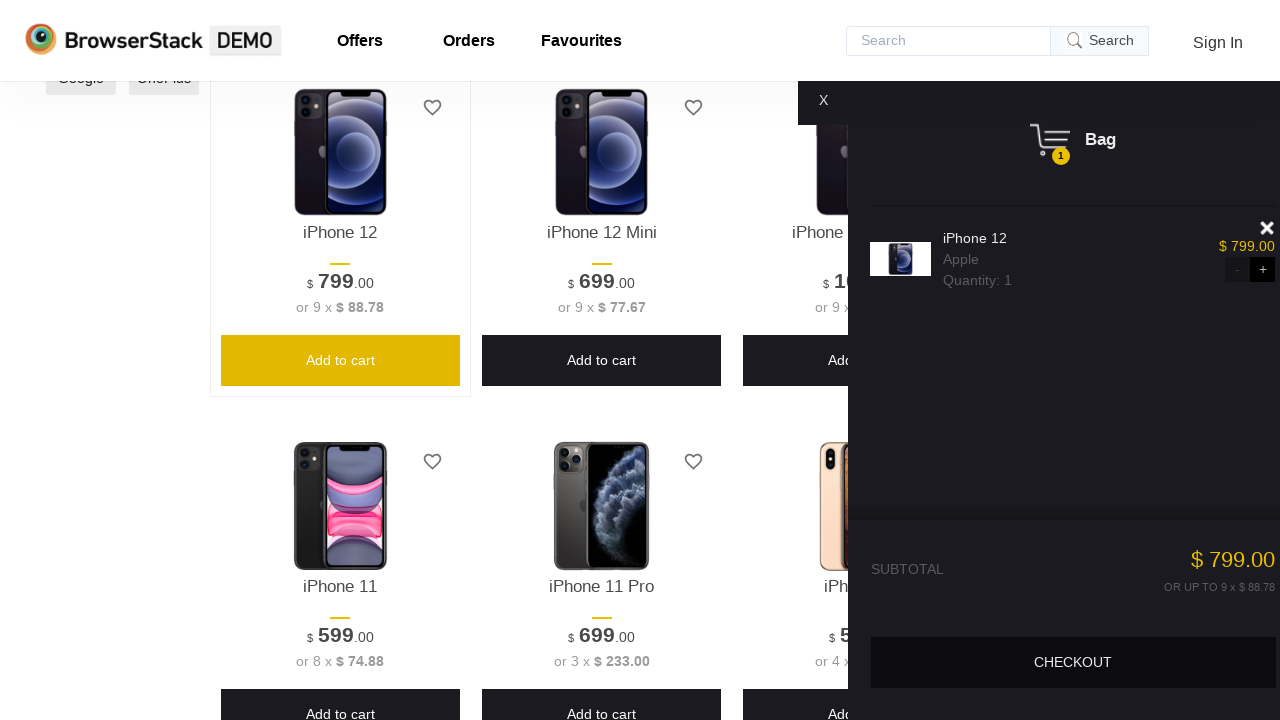

Cart pane became visible
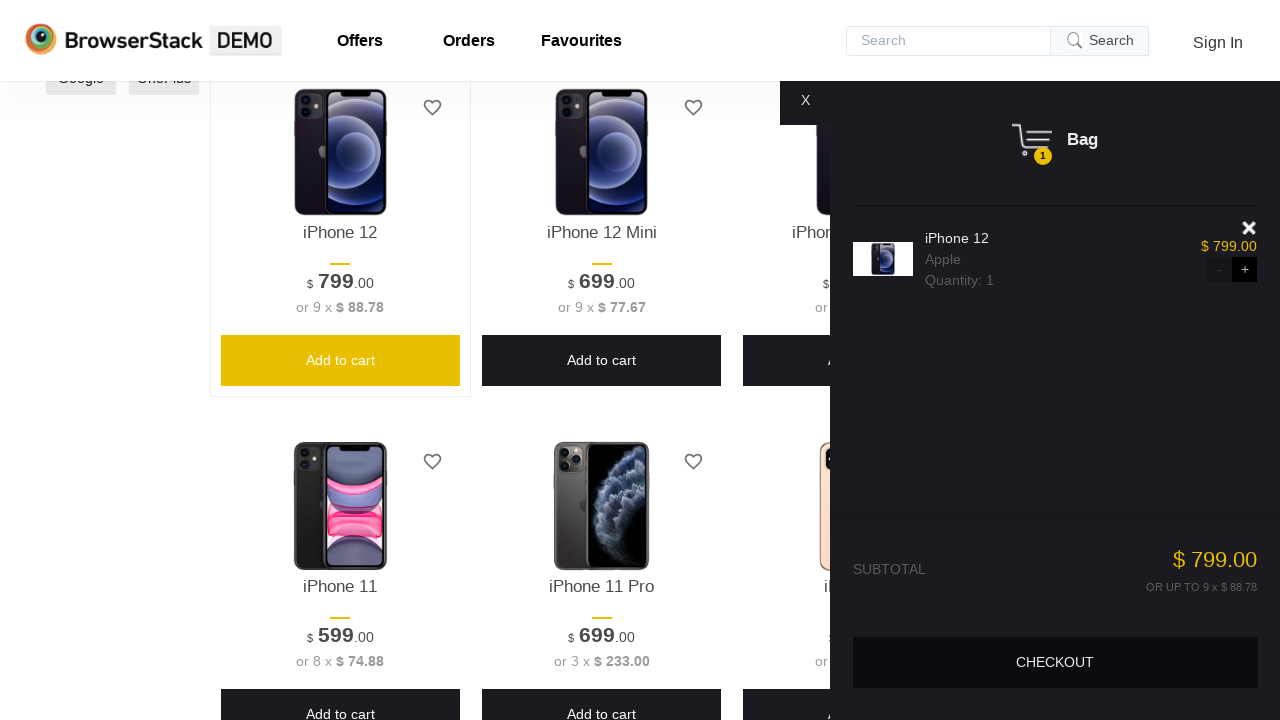

Retrieved product name from cart
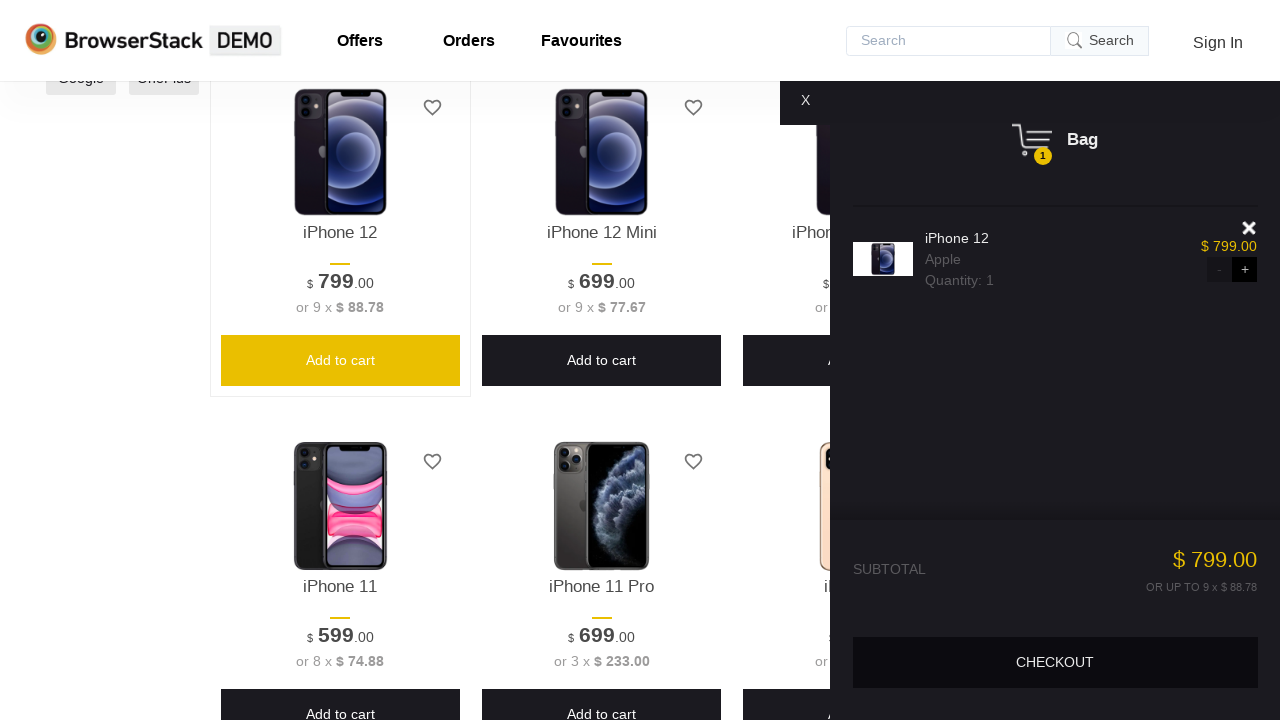

Assertion passed: iPhone 12 successfully added to cart
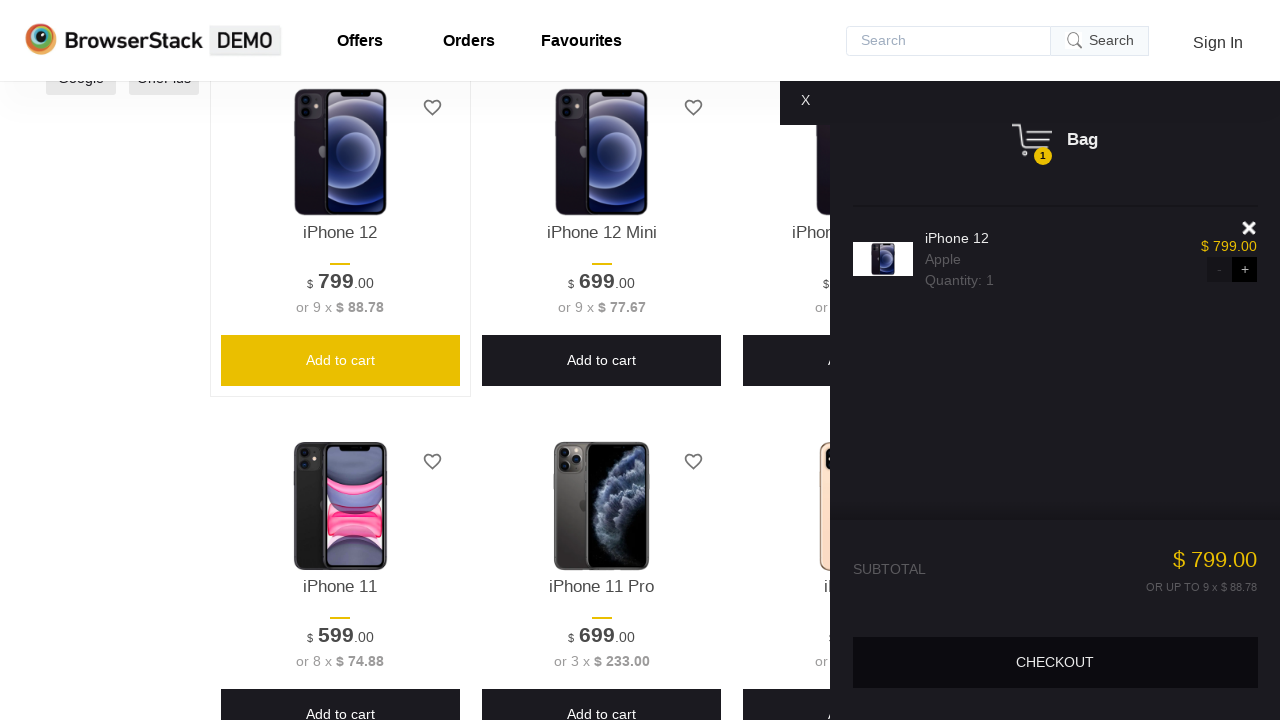

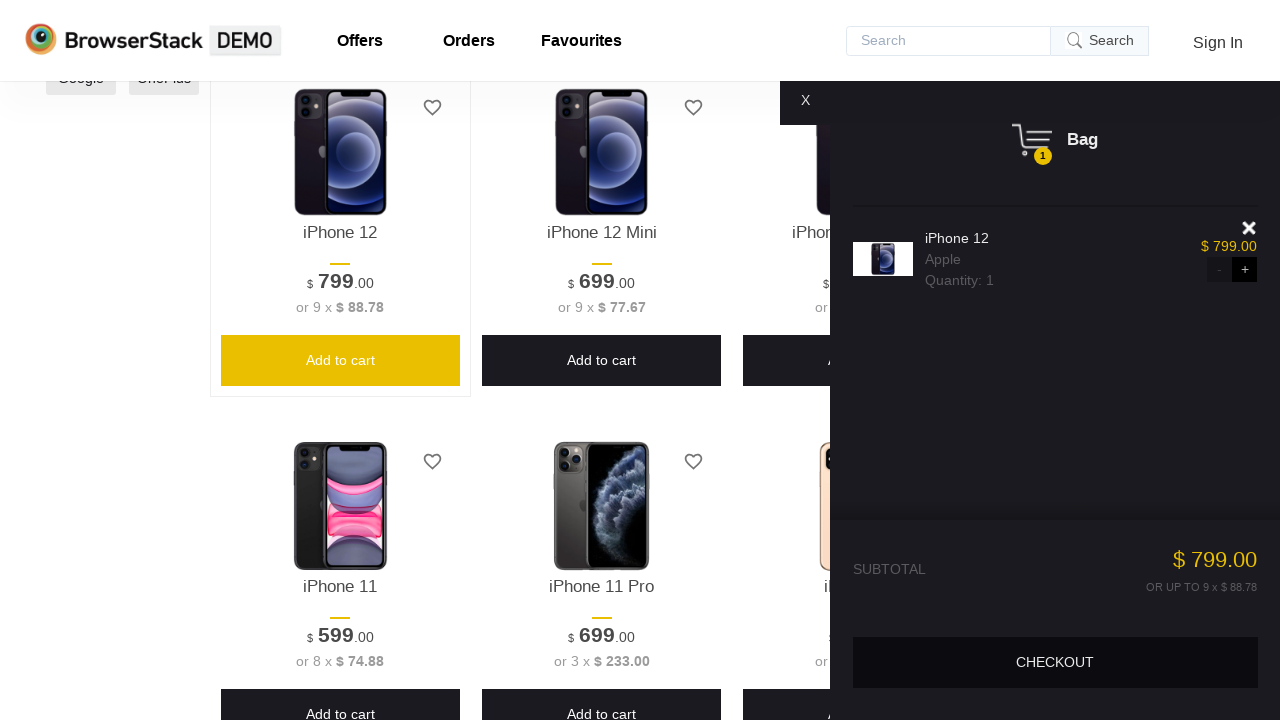